Tests email validation by entering an invalid email format and submitting the form to trigger validation styling

Starting URL: https://demoqa.com/text-box

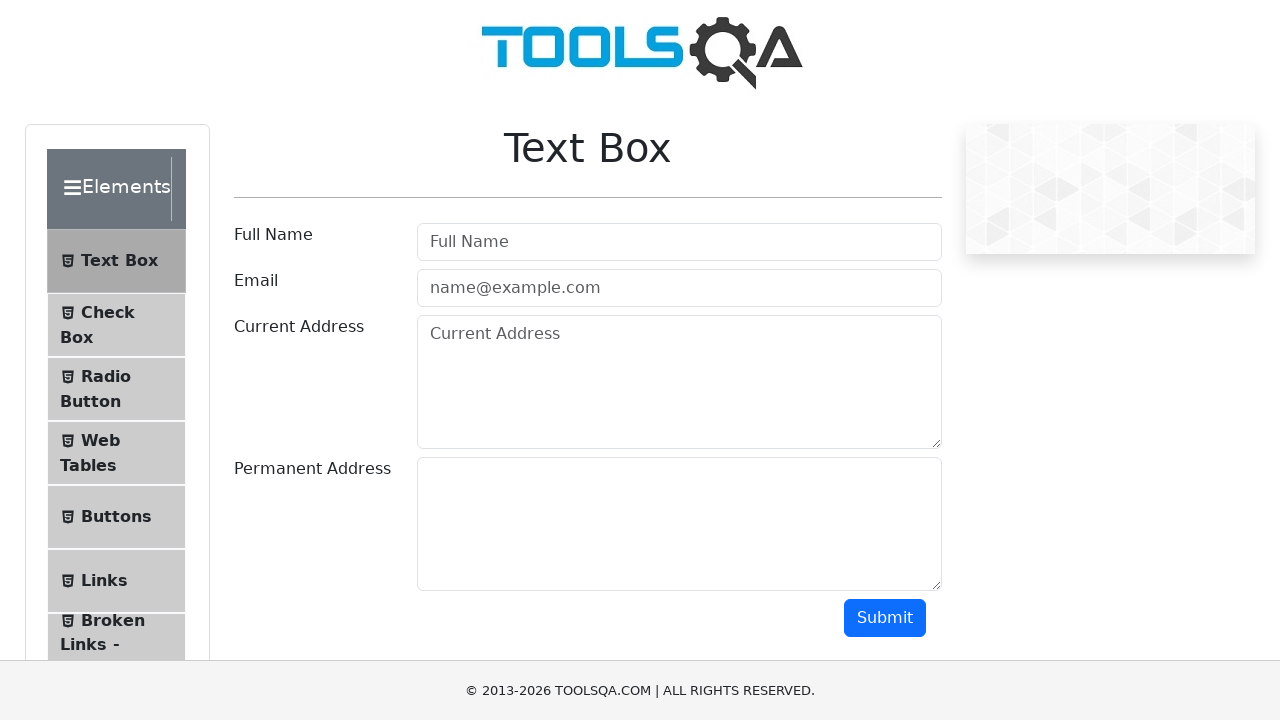

Filled email field with invalid format 'negativetest' on #userEmail
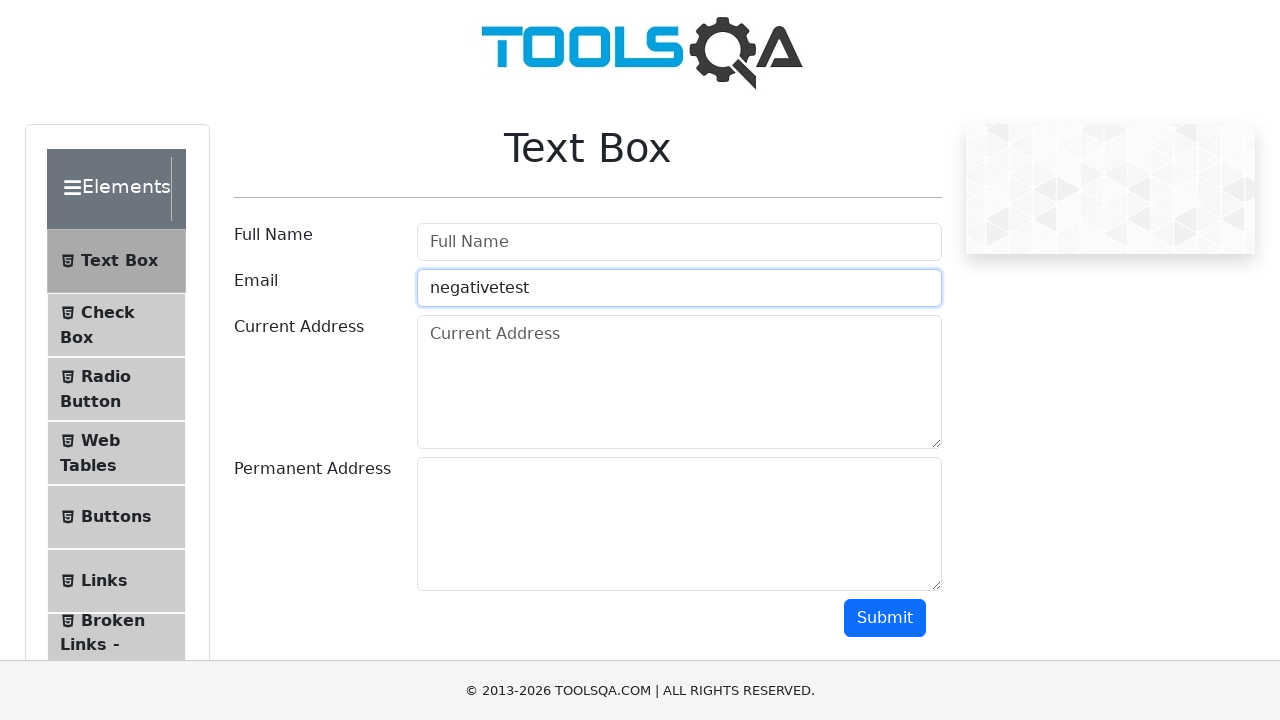

Scrolled down 500px to reveal submit button
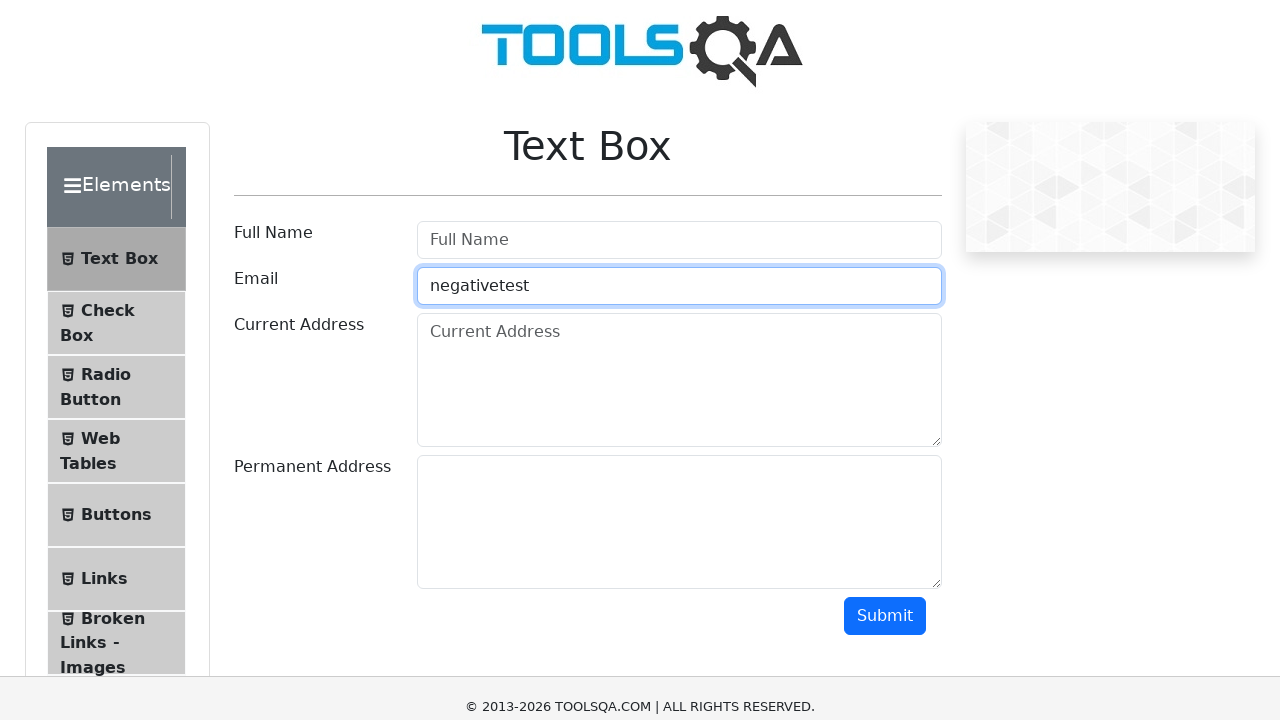

Clicked submit button to trigger validation at (885, 118) on #submit
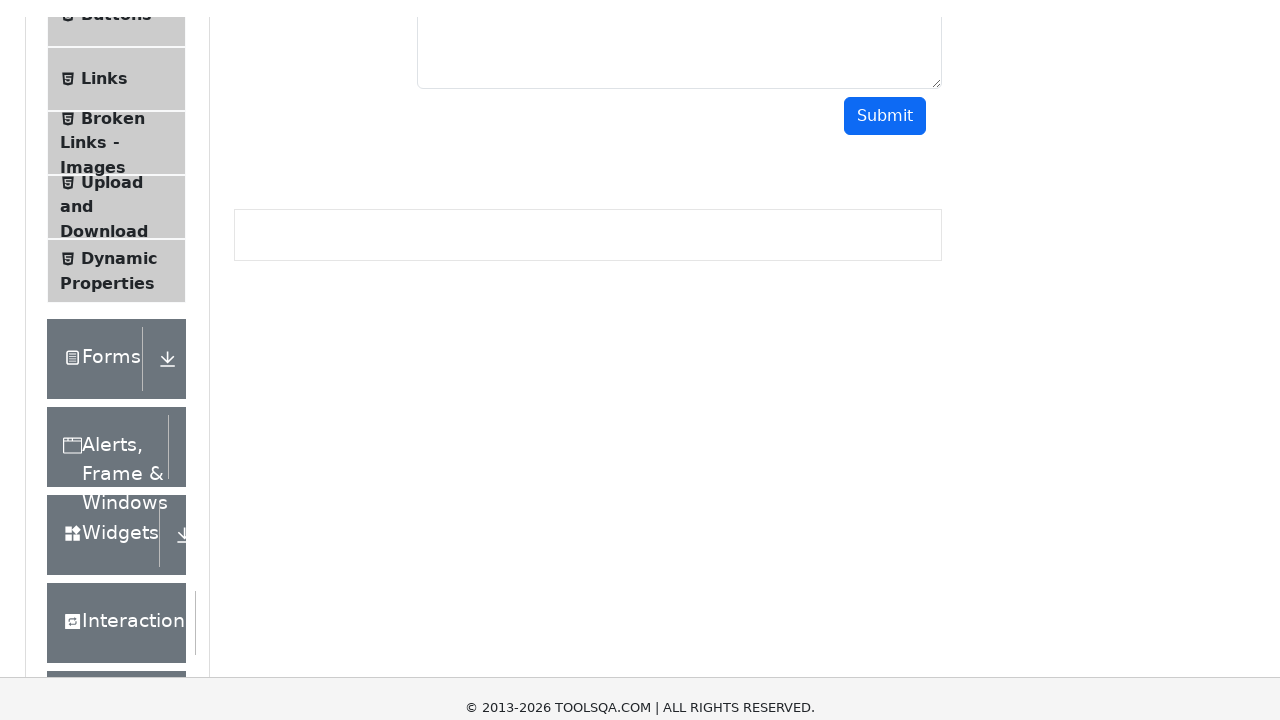

Waited 500ms for validation styling to appear
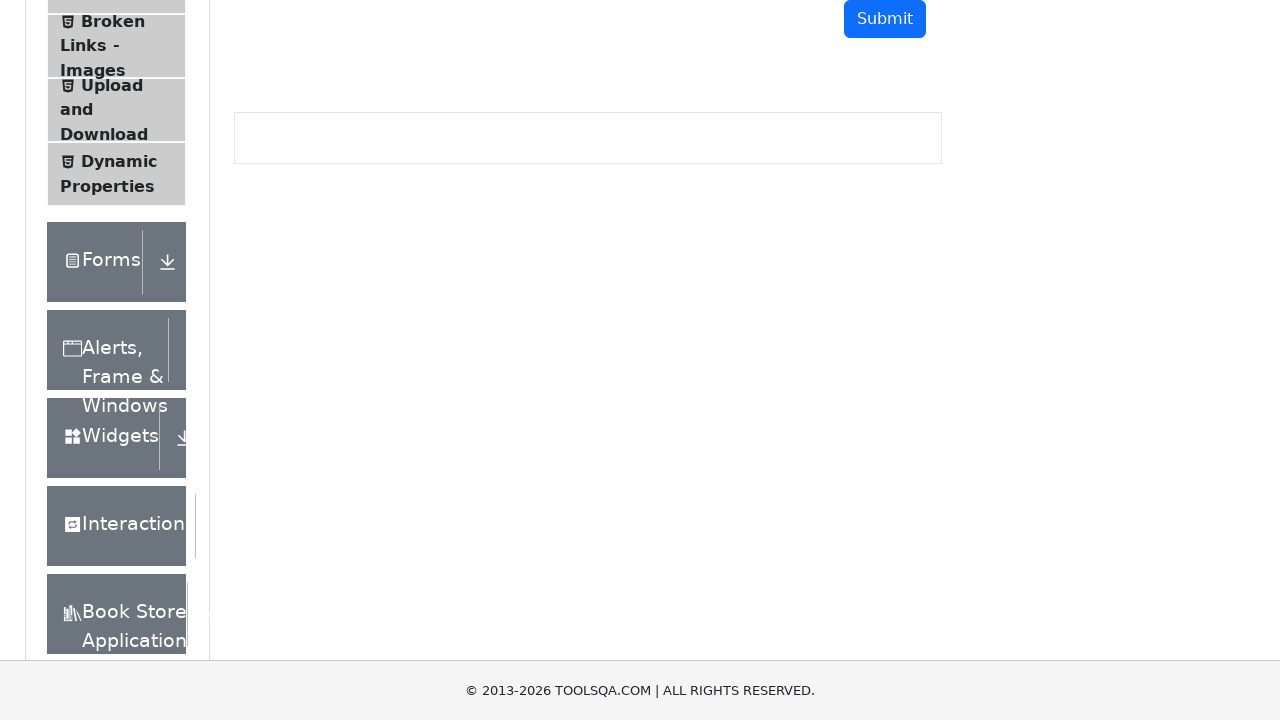

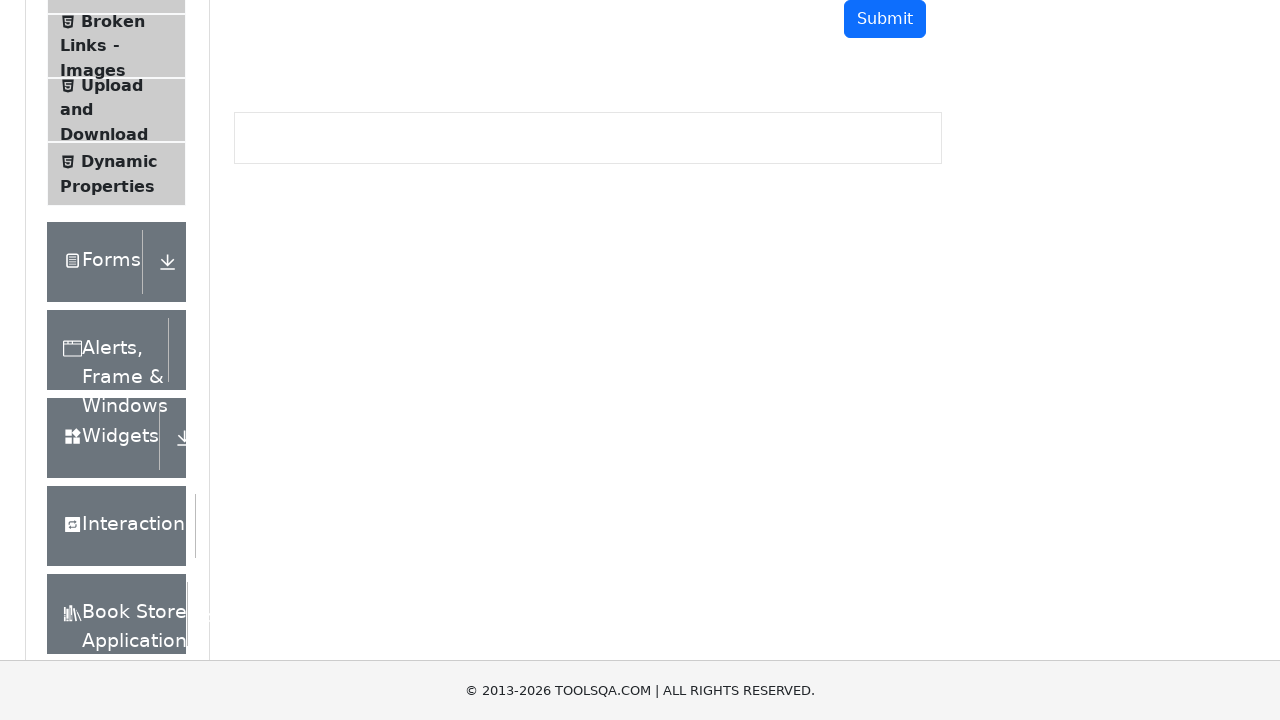